Tests the complete checkout flow on an OpenCart e-commerce site by searching for a product, adding it to cart, and completing a guest checkout with billing and shipping information

Starting URL: https://opencart-prf.exense.ch/

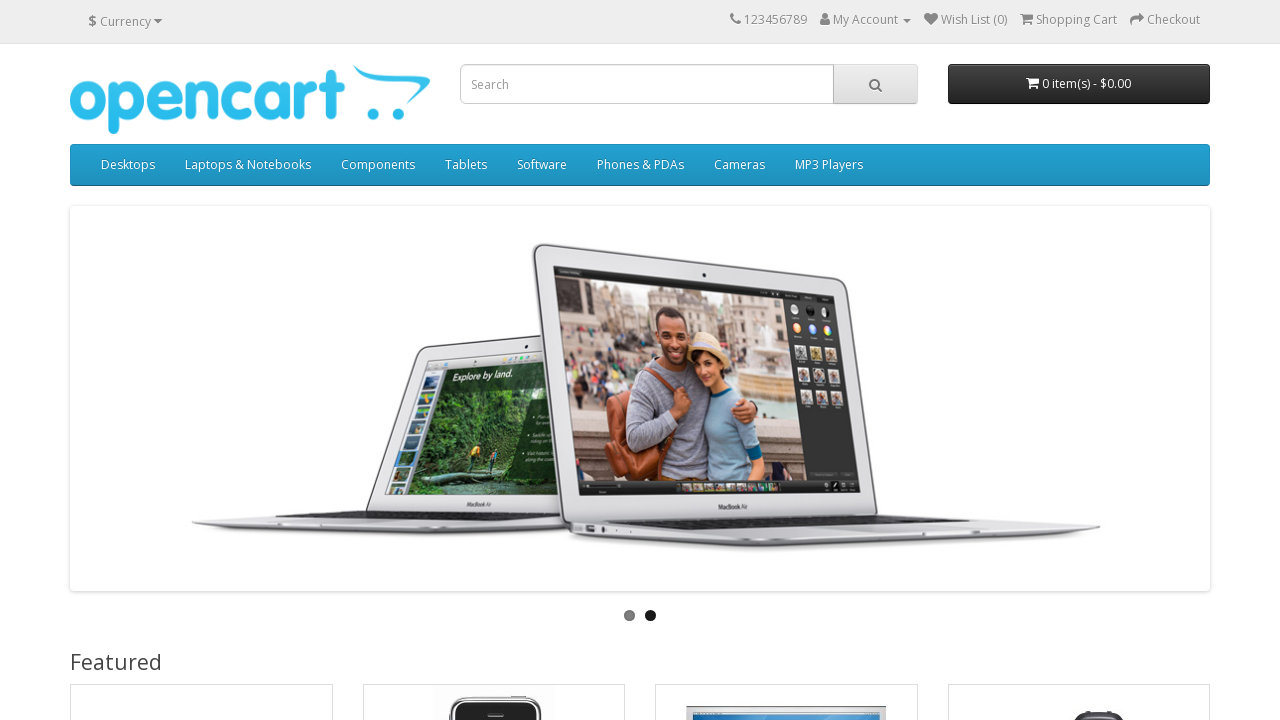

Filled search field with 'iphone' on input[name='search']
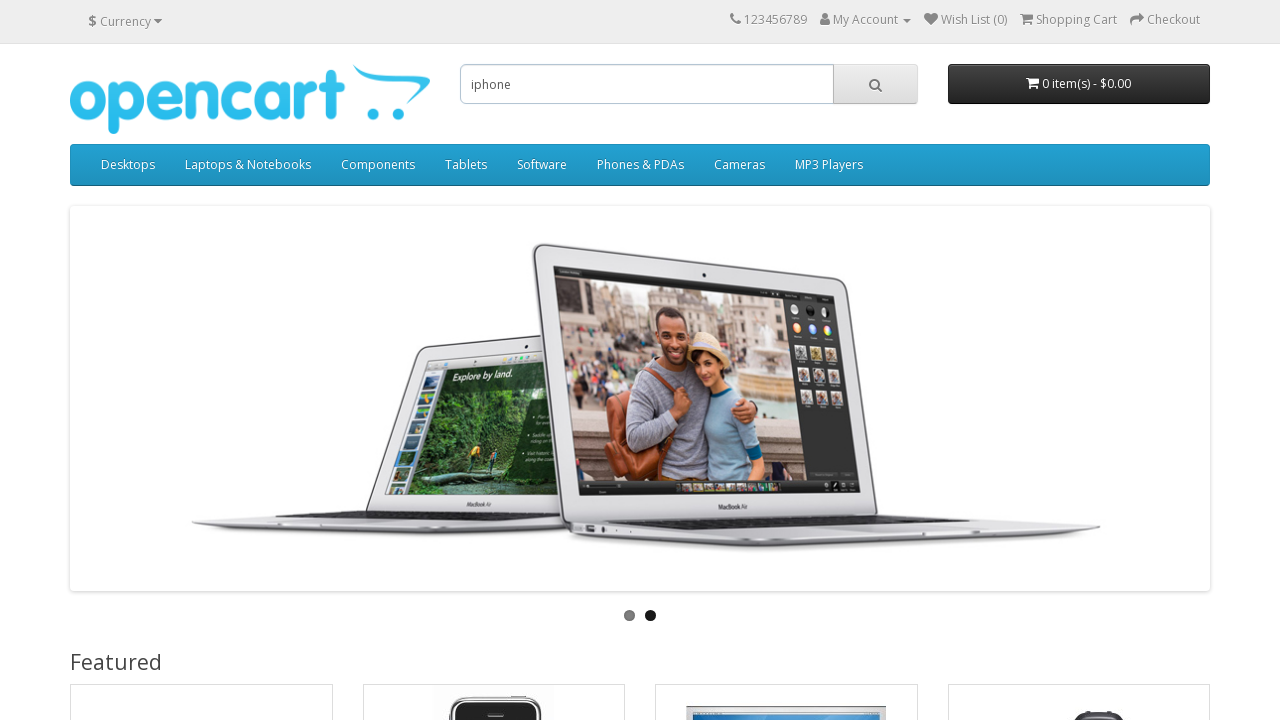

Clicked search button at (875, 85) on //*[@id="search"]/span/button/i
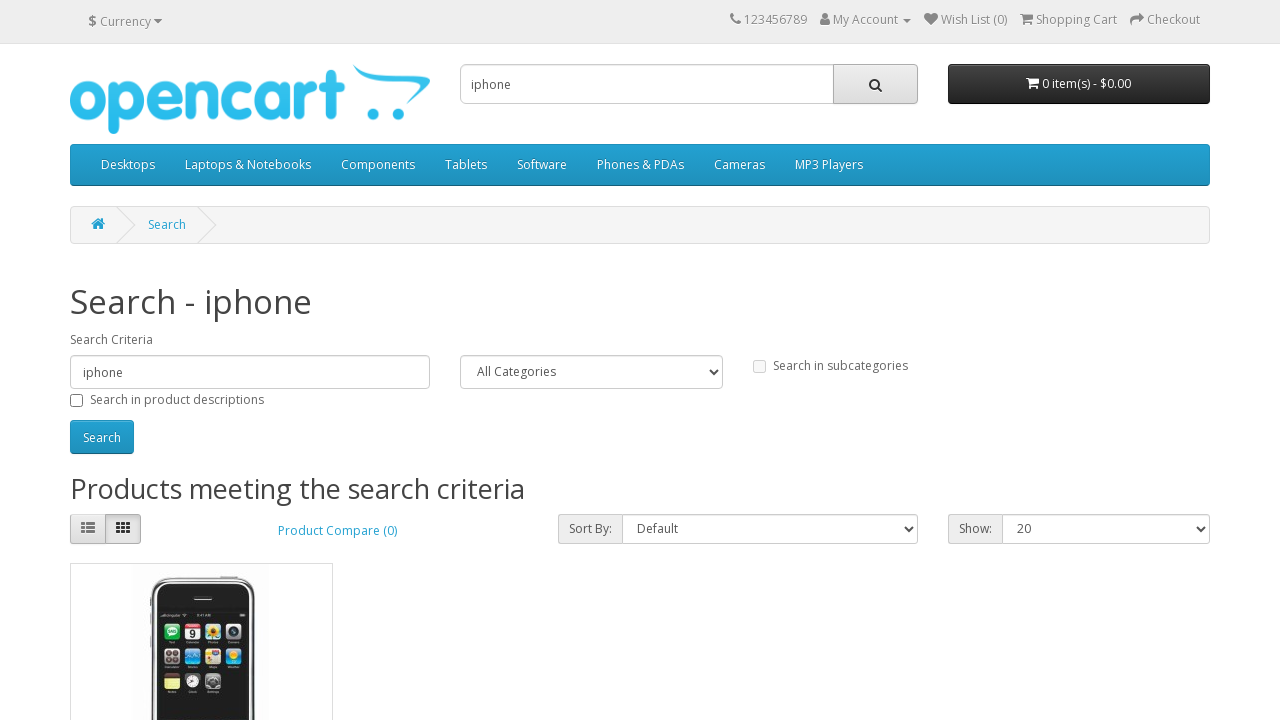

Search results loaded with product add-to-cart button visible
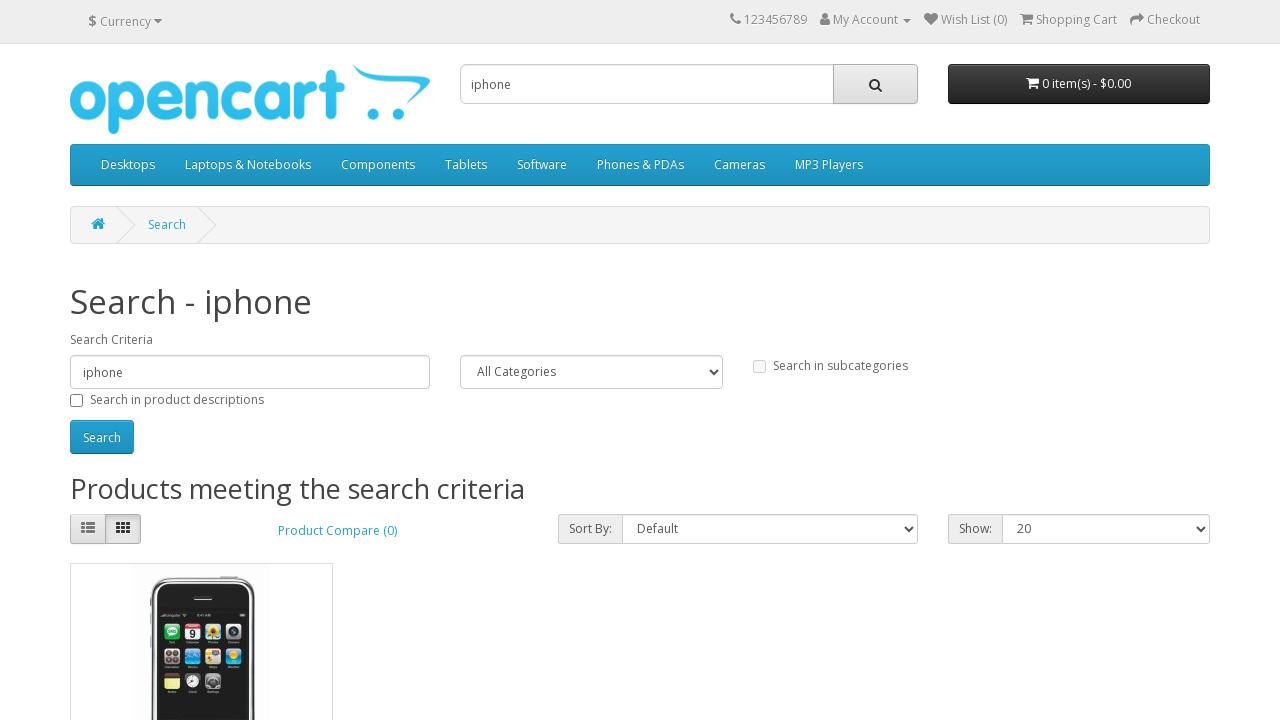

Clicked add to cart button for iPhone product at (107, 382) on //*[@id="content"]/div[3]/div/div/div[2]/div[2]/button[1]/i
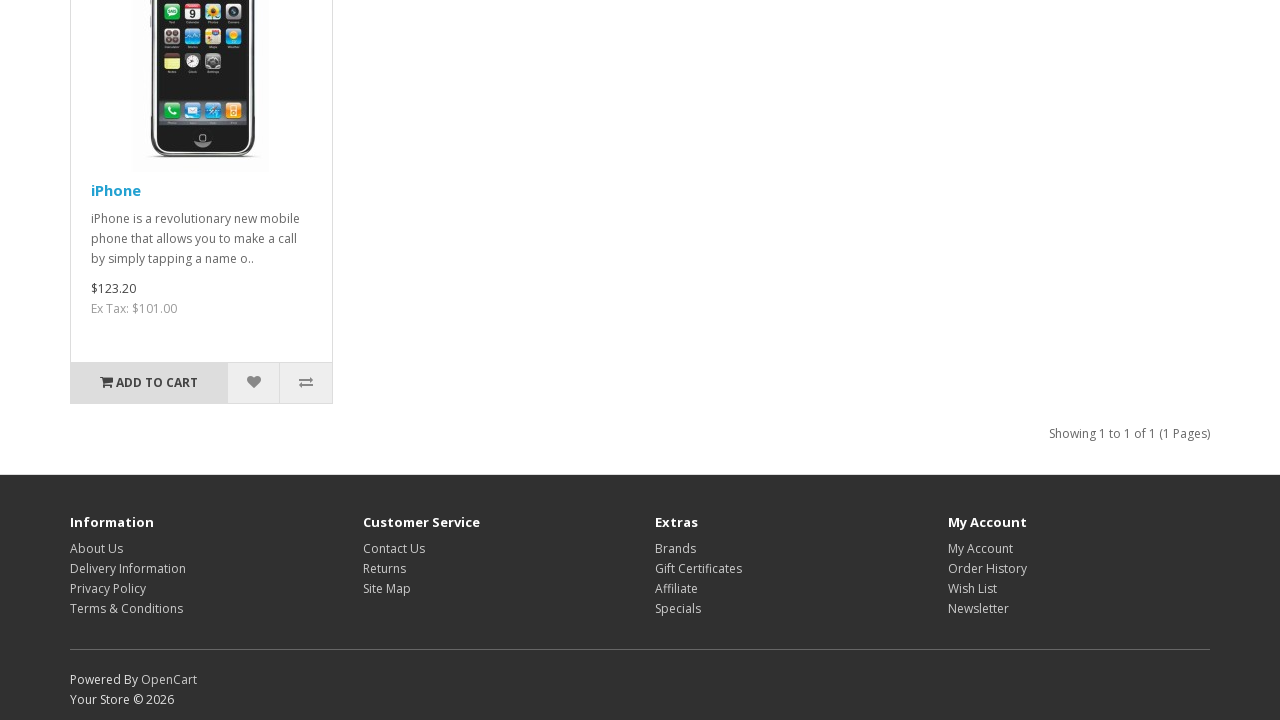

Waited for cart to update
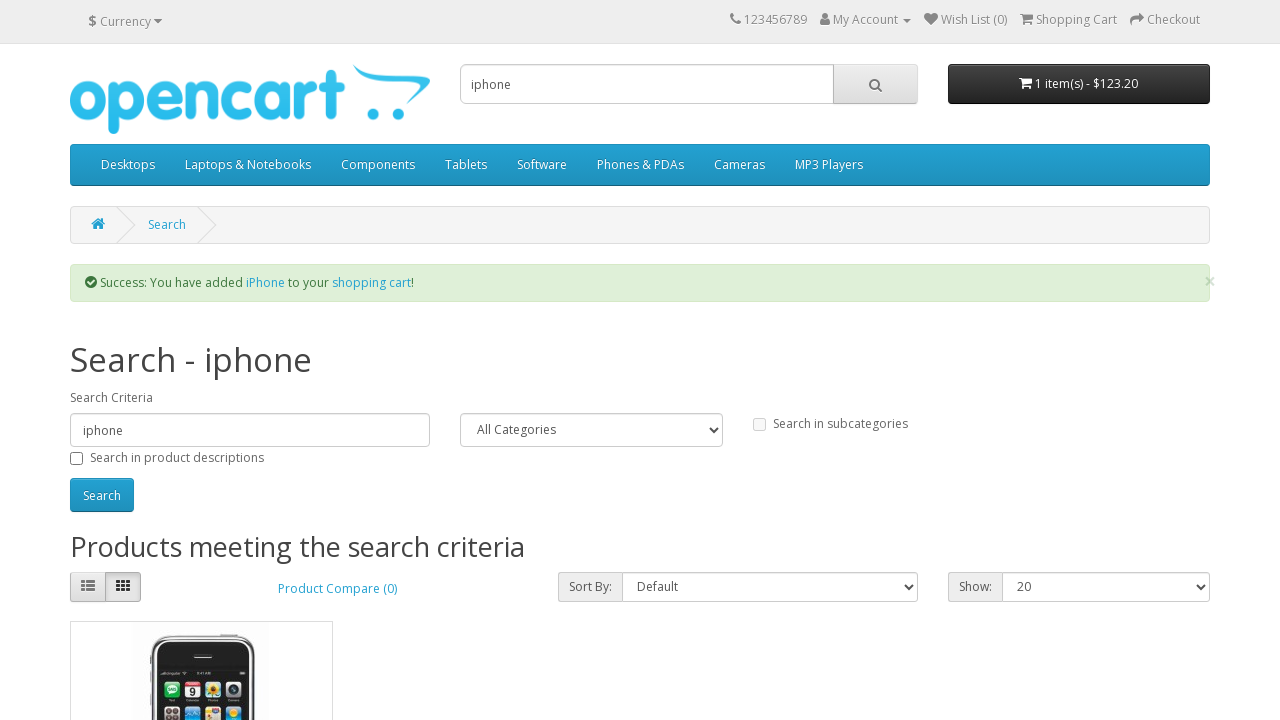

Clicked cart total to open cart dropdown at (1026, 83) on #cart-total
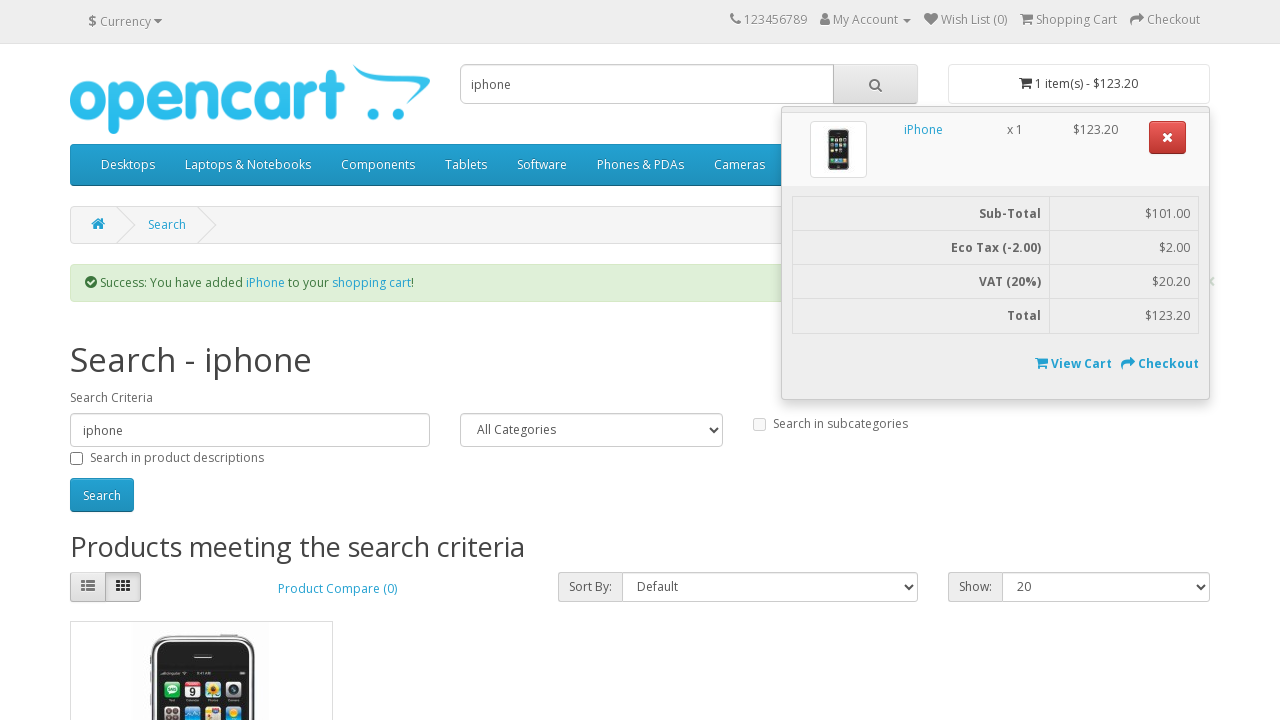

Clicked checkout button from cart at (1128, 363) on //*[@id="cart"]/ul/li[2]/div/p/a[2]/strong
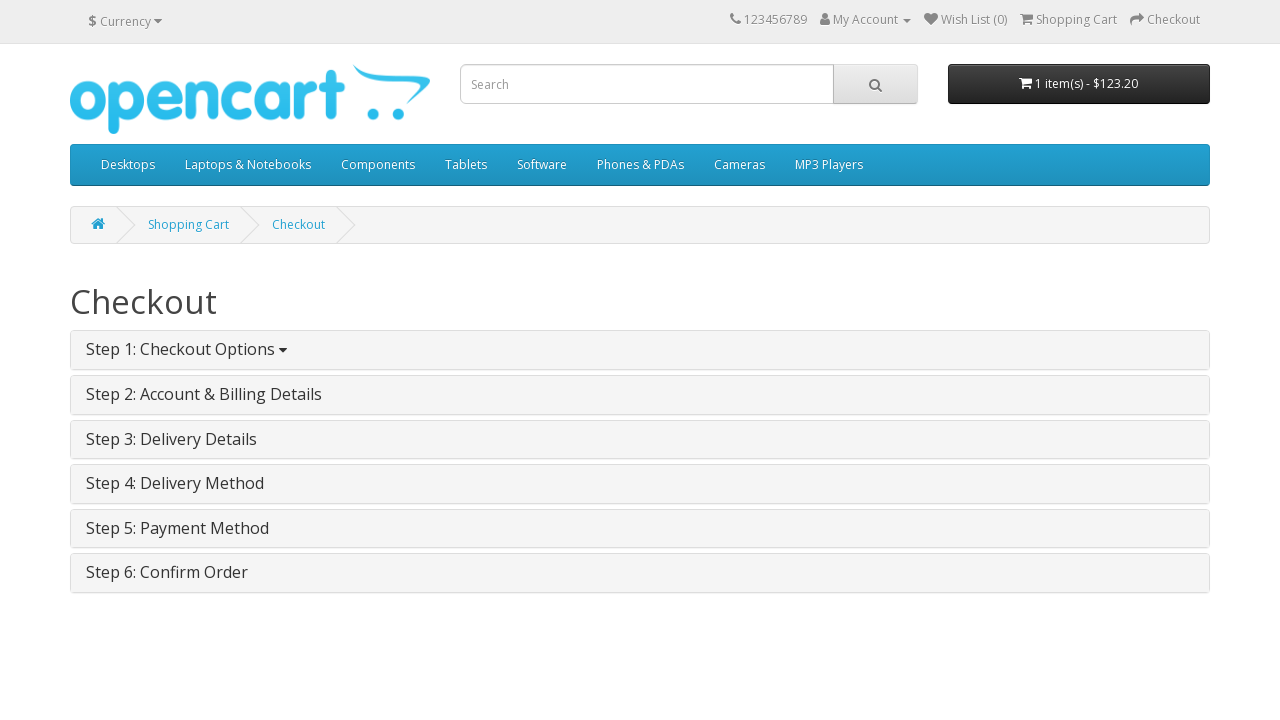

Checkout page loaded with guest checkout option visible
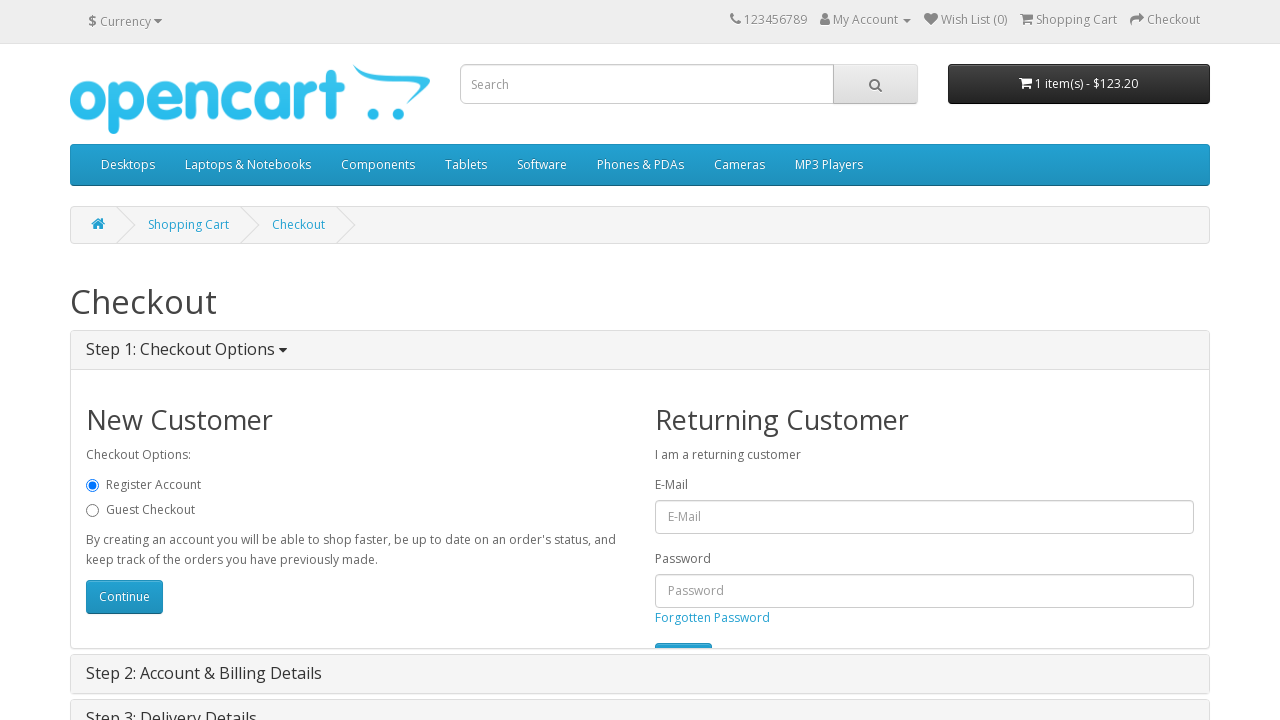

Selected guest checkout option at (92, 510) on //*[@id="collapse-checkout-option"]/div/div/div[1]/div[2]/label/input
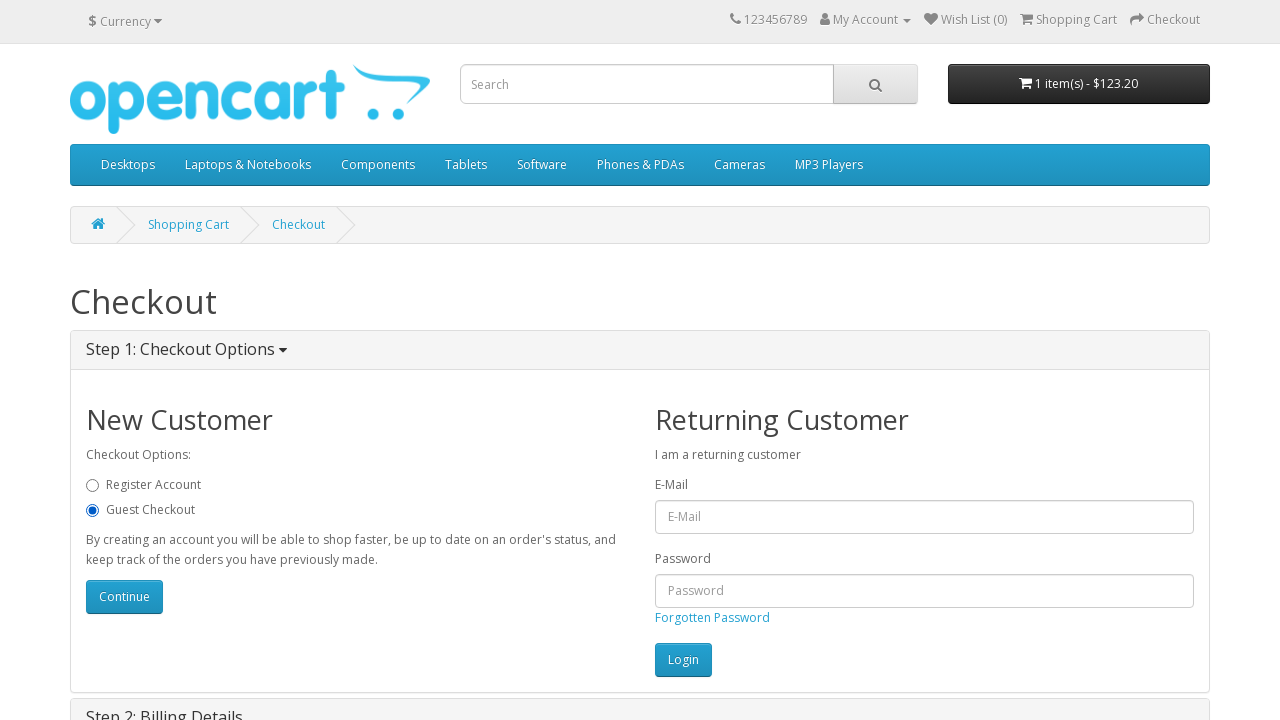

Clicked continue button for checkout option at (124, 597) on #button-account
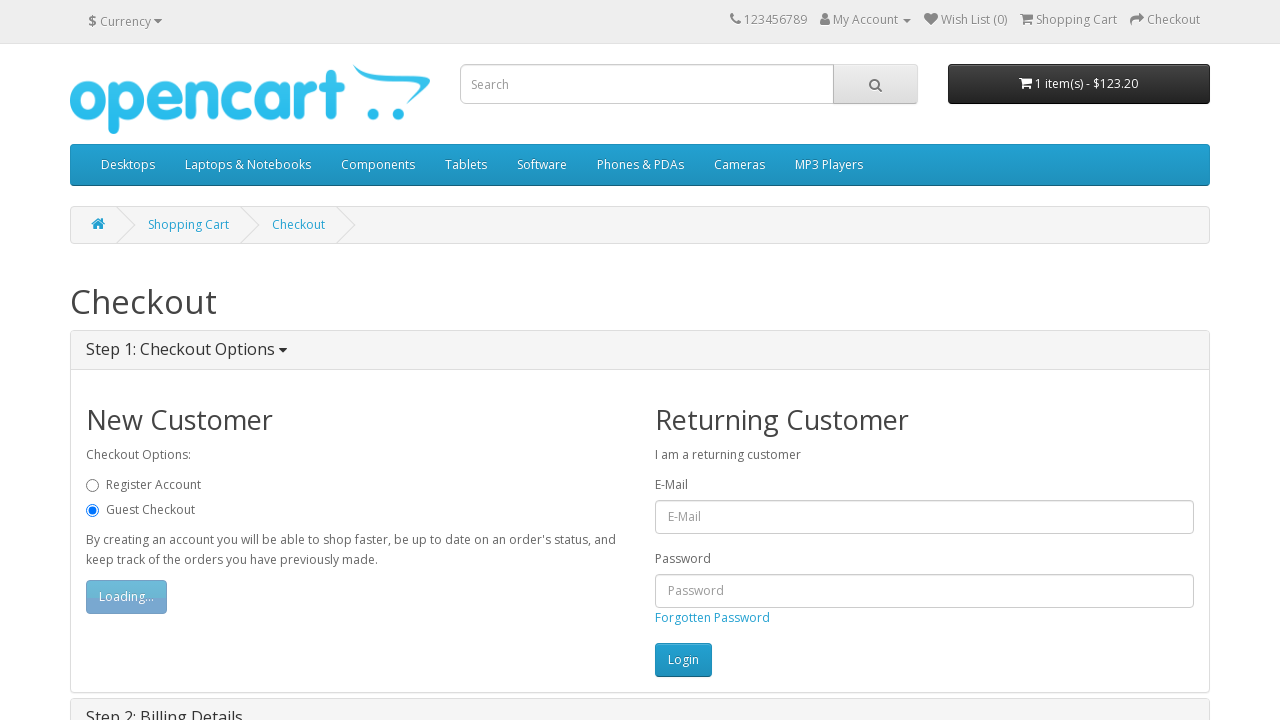

Billing details form loaded
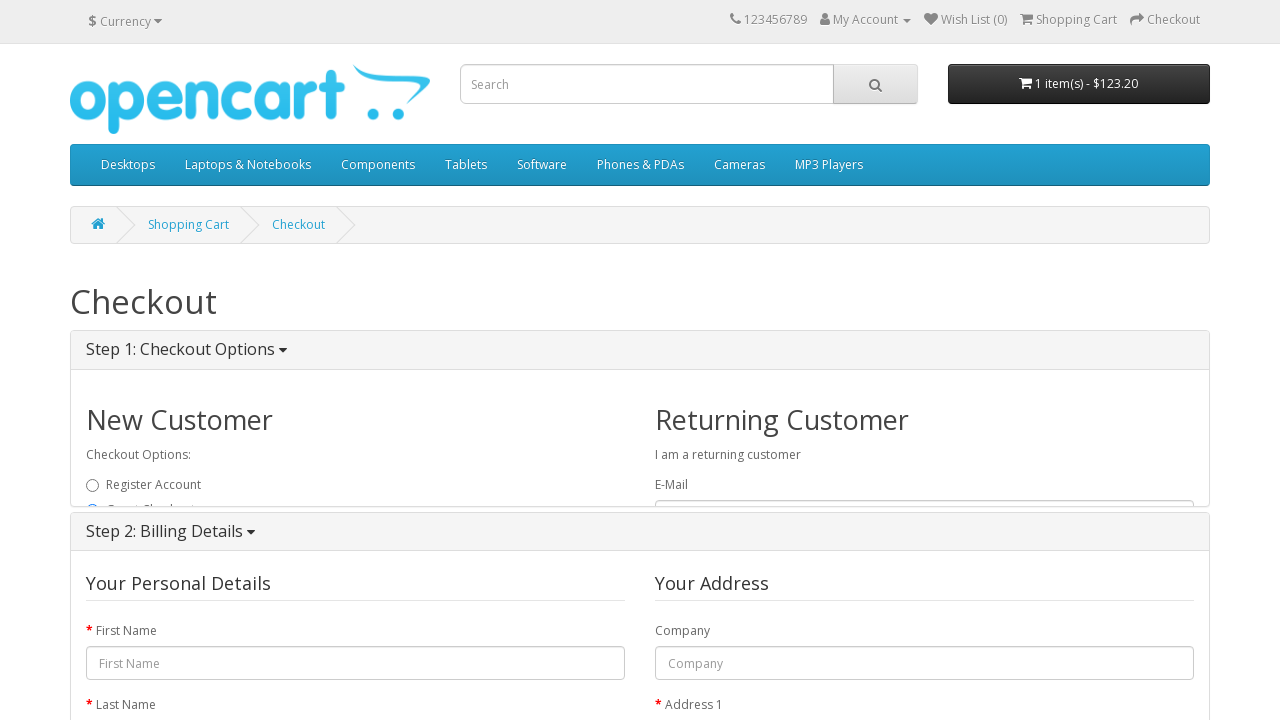

Filled first name field with 'sathvika' on input[name='firstname']
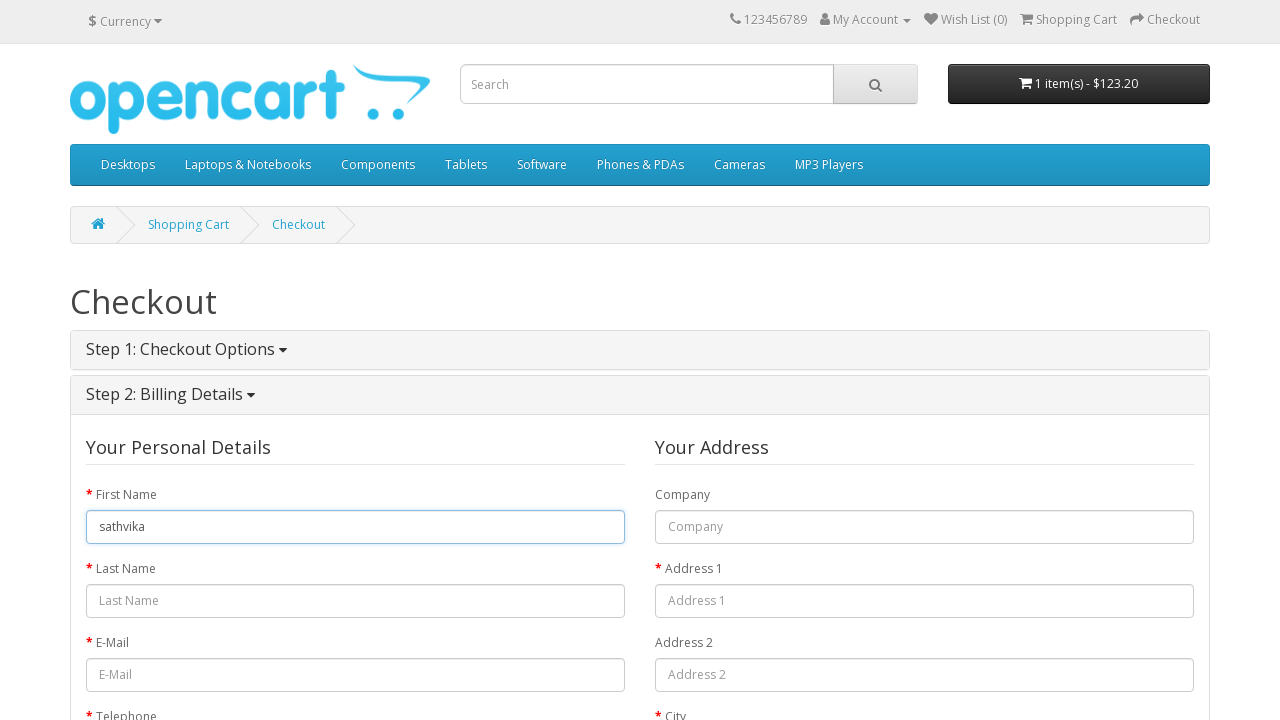

Filled last name field with 'kakkerla' on input[name='lastname']
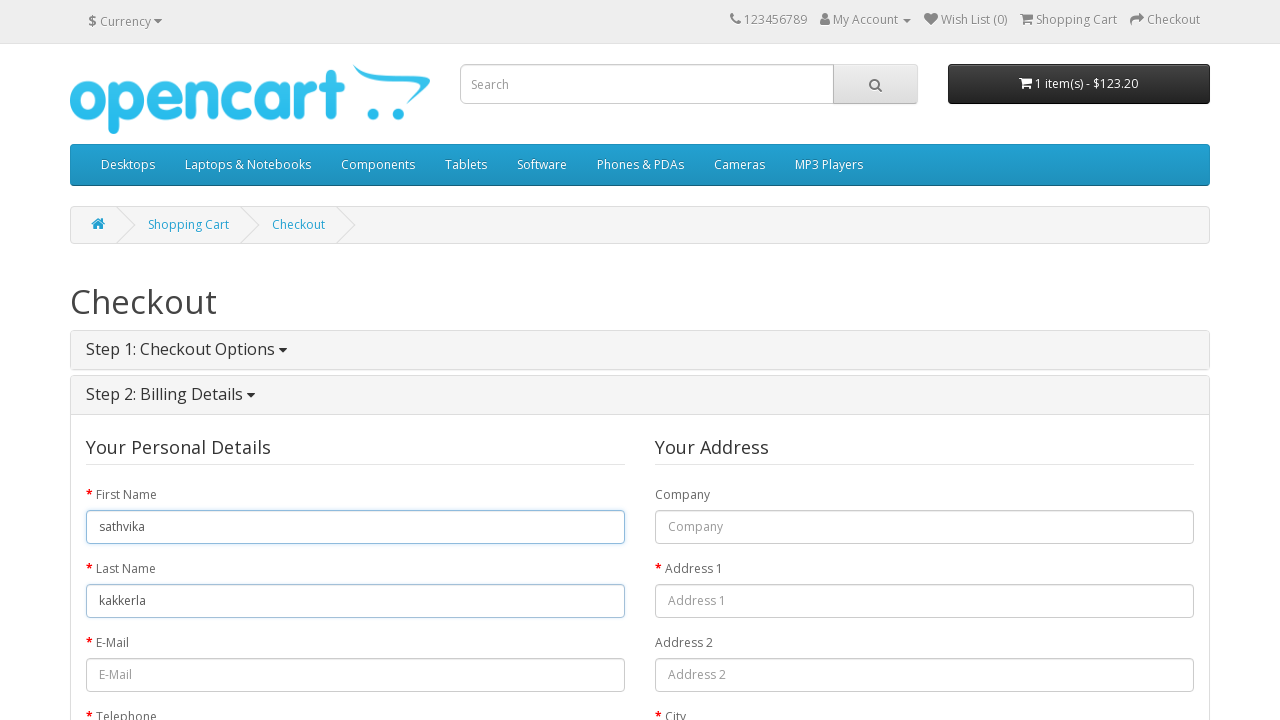

Filled email field with 'testuser2024@gmail.com' on #input-payment-email
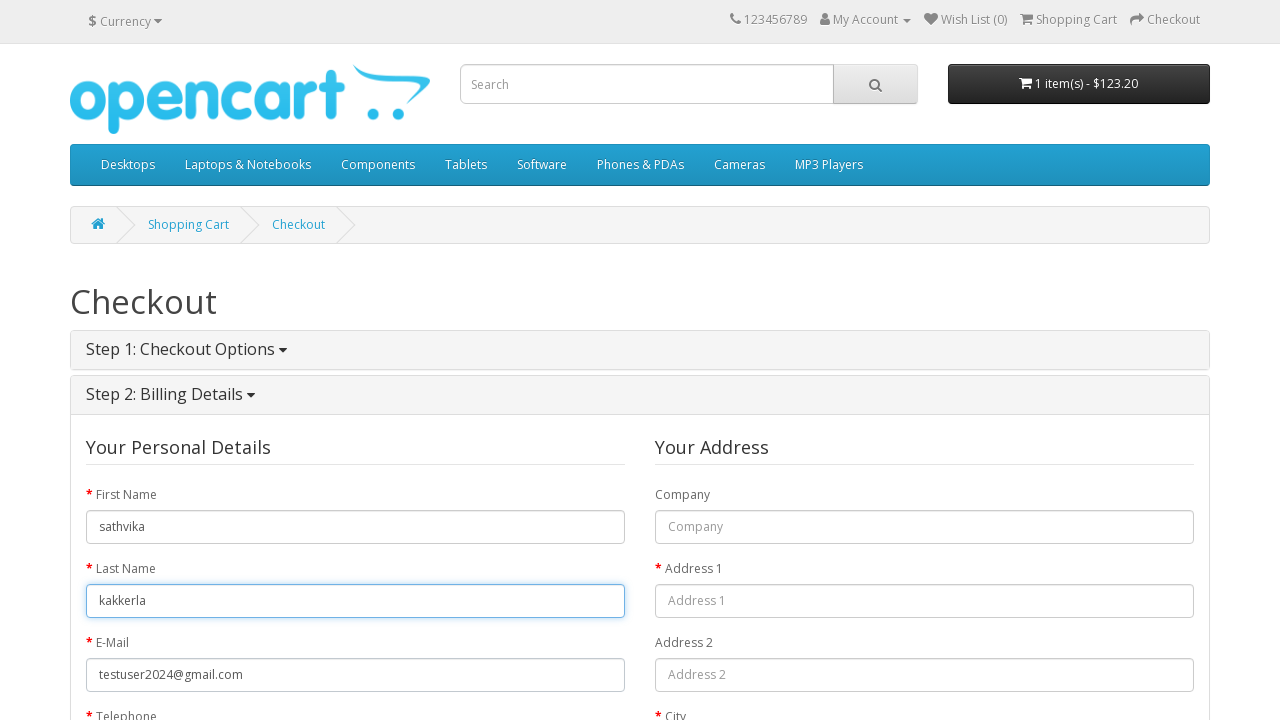

Filled telephone field with '9632145879' on input[name='telephone']
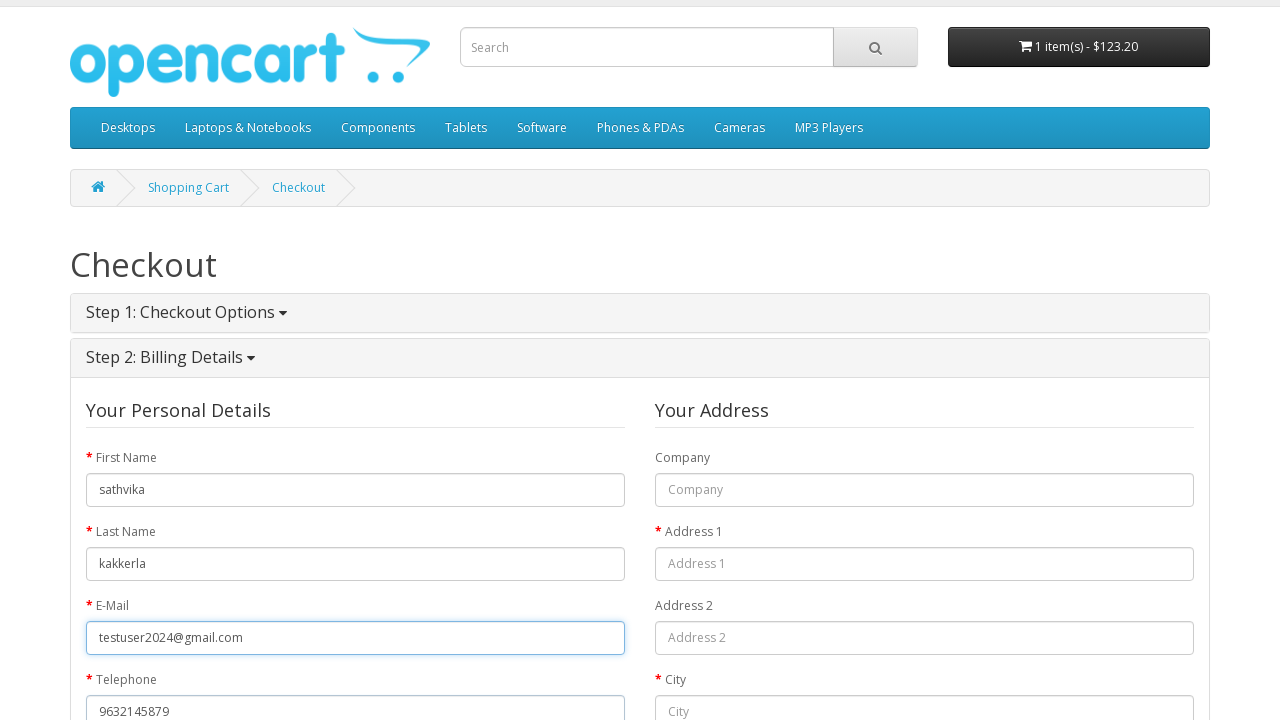

Filled company field with 'home' on input[name='company']
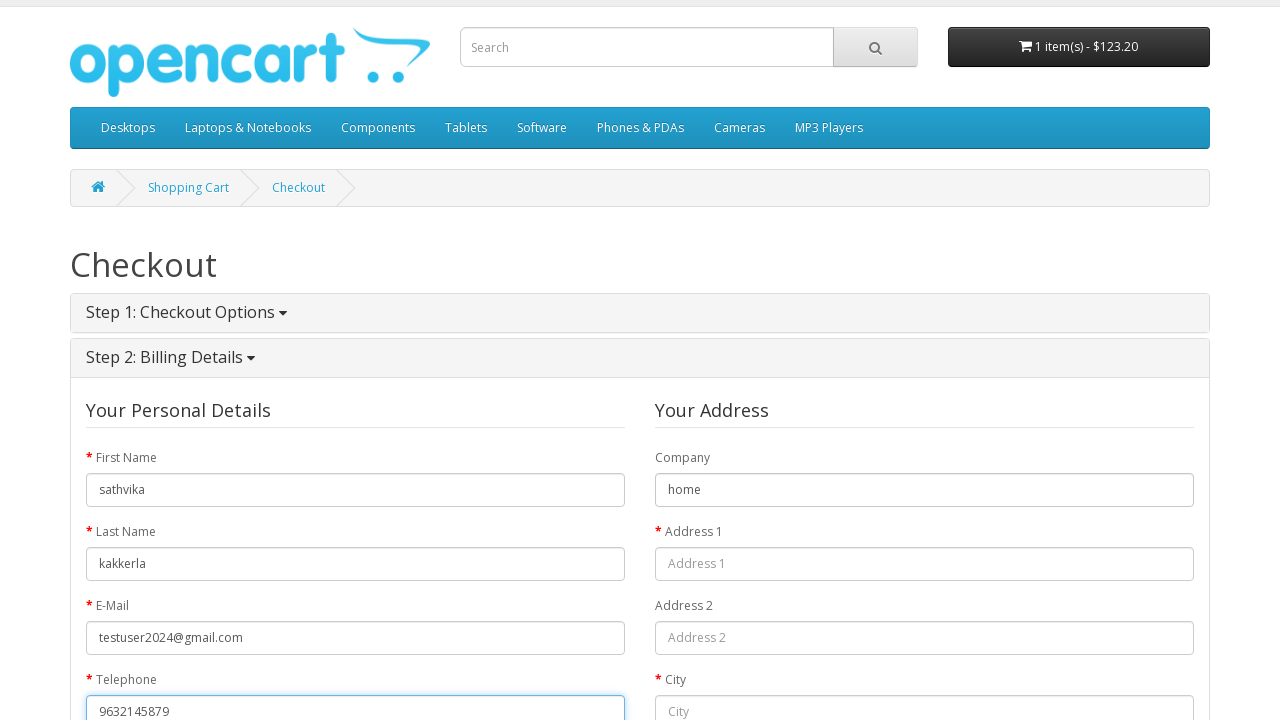

Filled address line 1 with '465 st' on input[name='address_1']
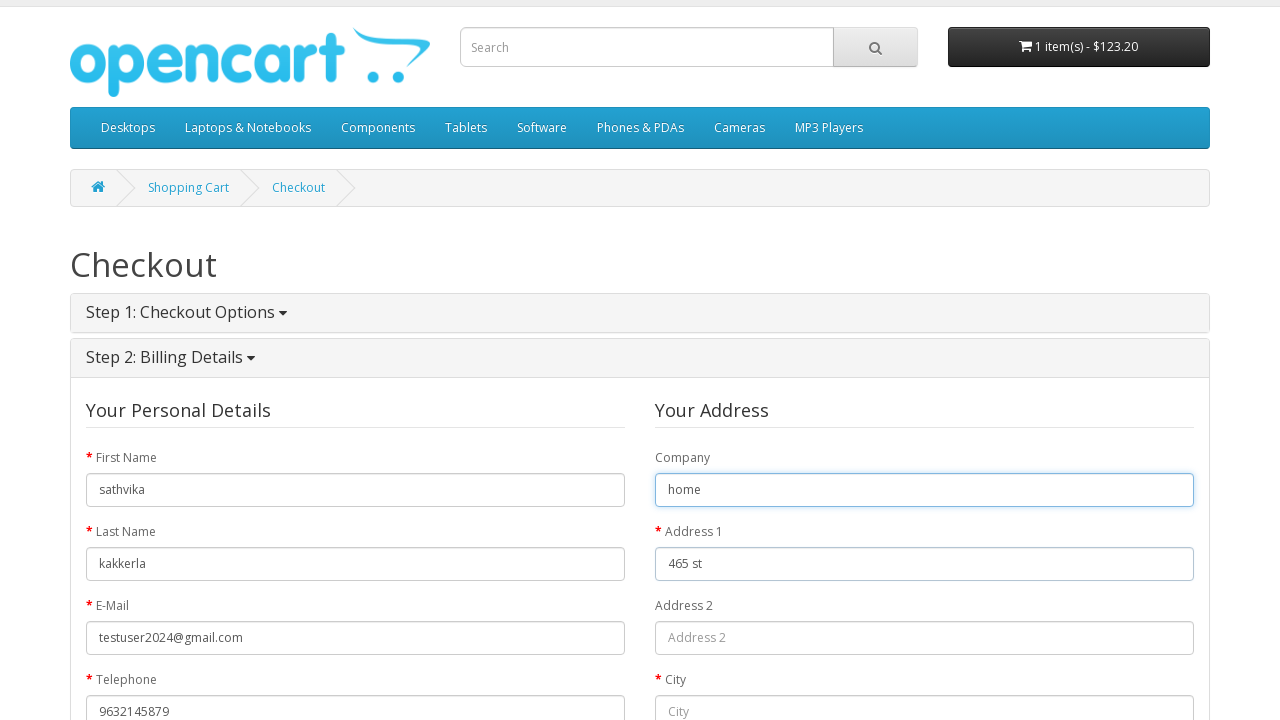

Filled address line 2 with 'door 2' on input[name='address_2']
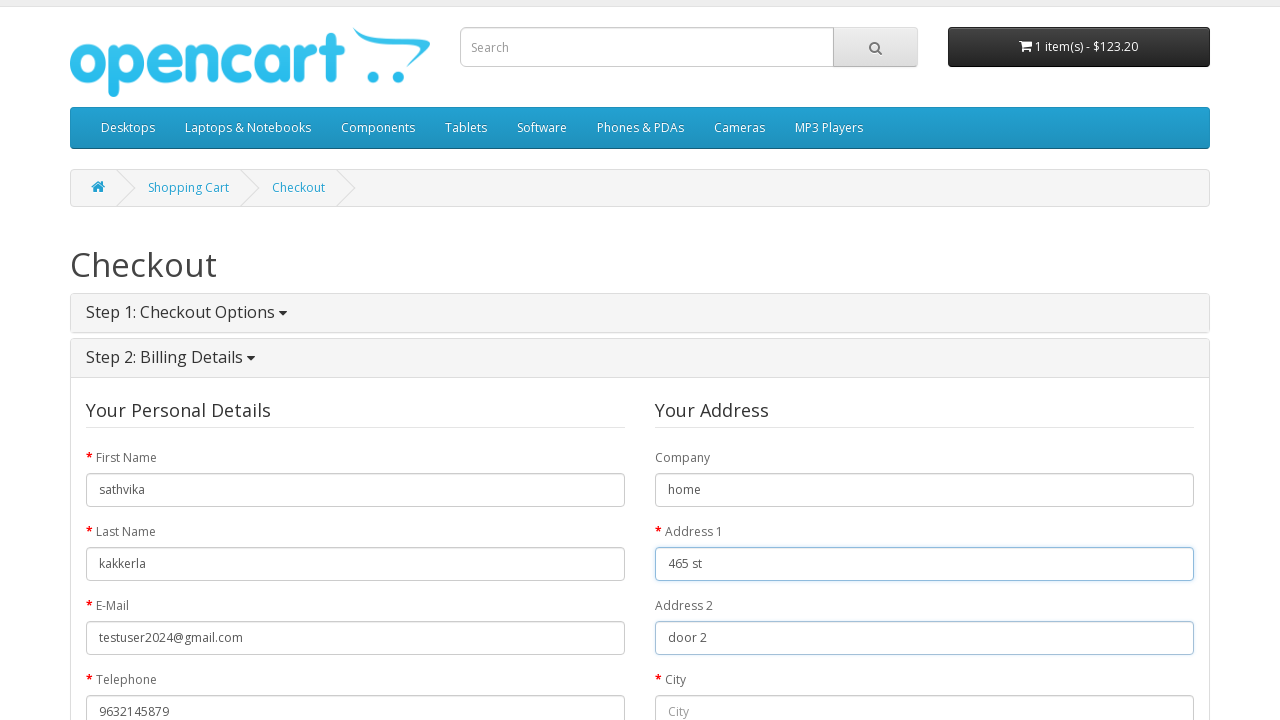

Filled city field with 'toronto' on input[name='city']
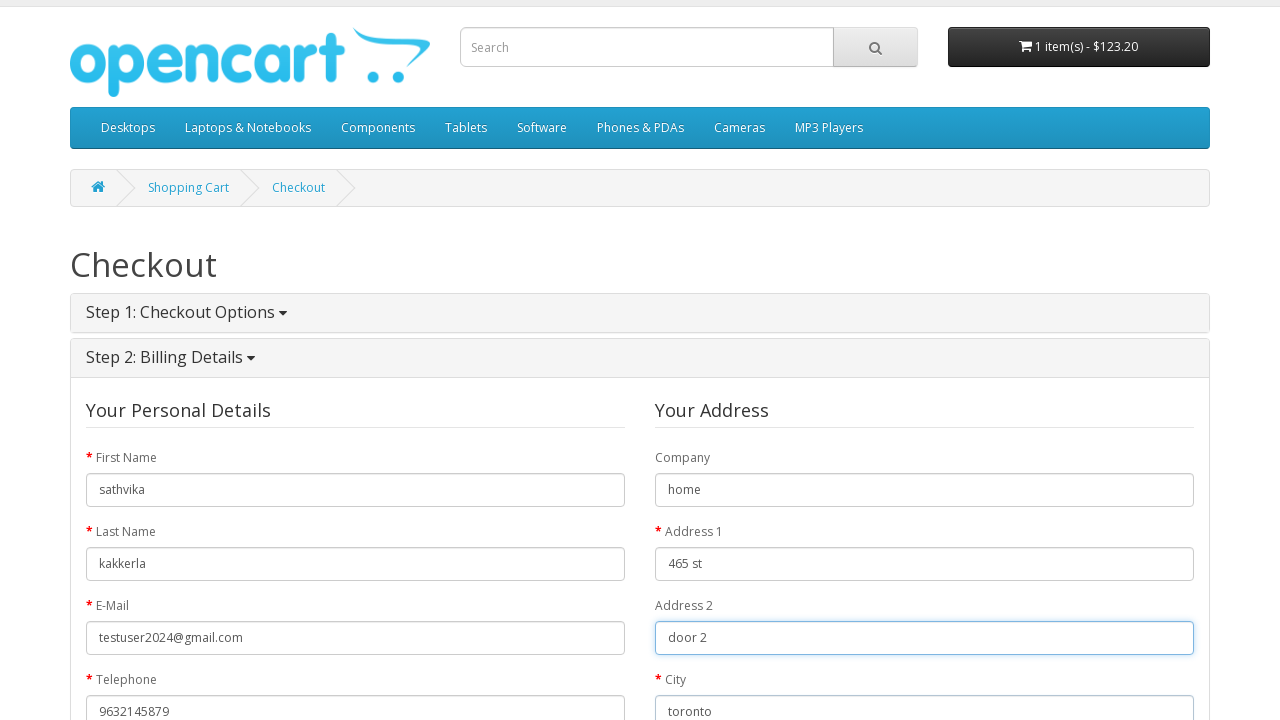

Filled postcode field with '506002' on input[name='postcode']
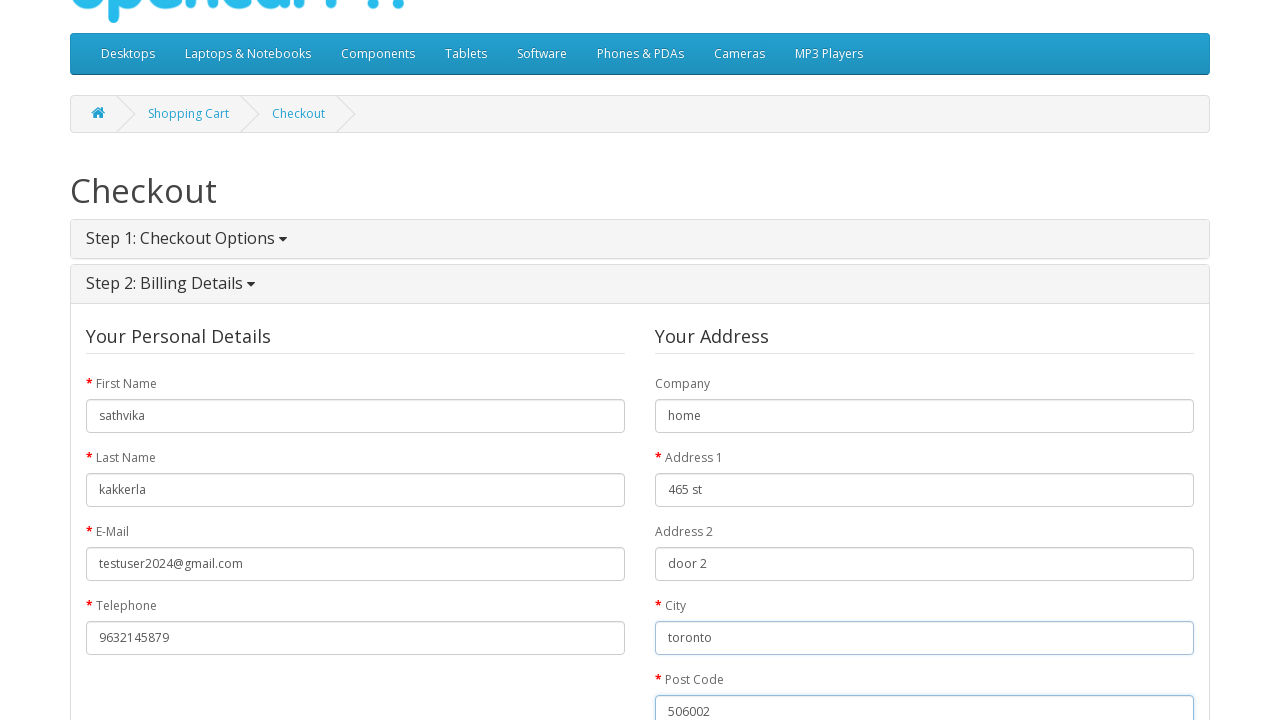

Selected 'Canada' from country dropdown on select[name='country_id']
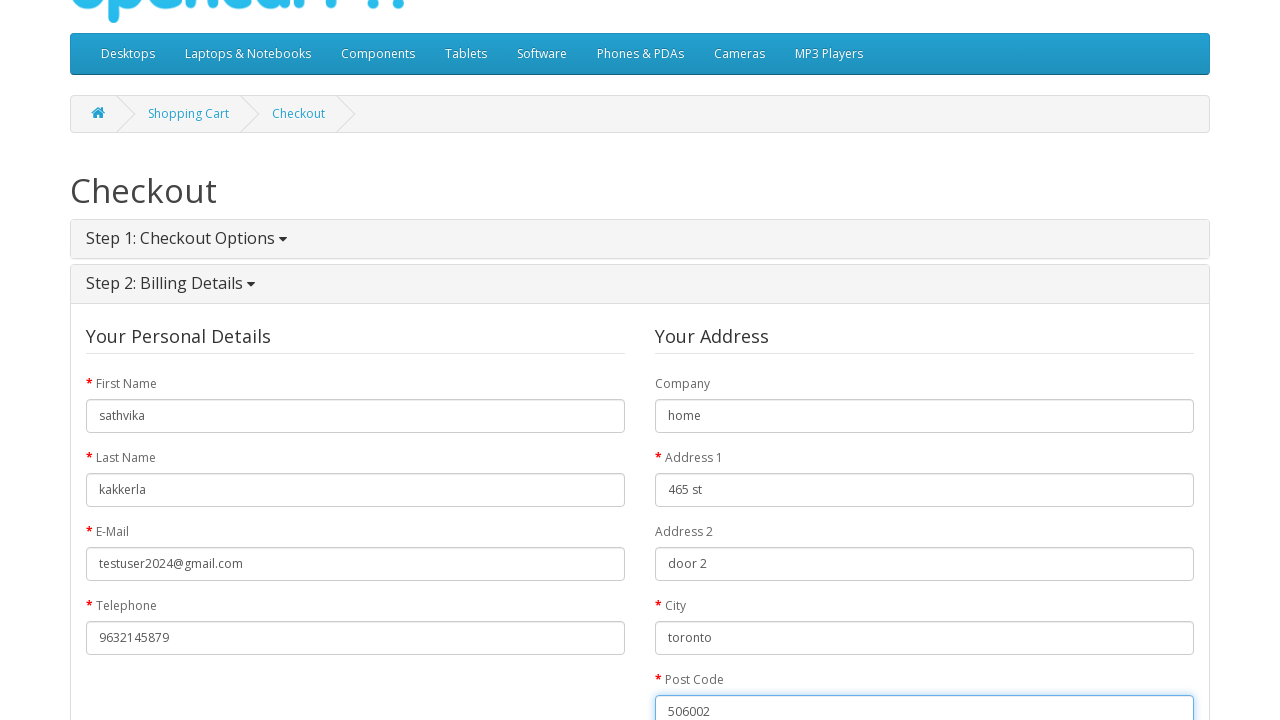

Waited for region dropdown to populate
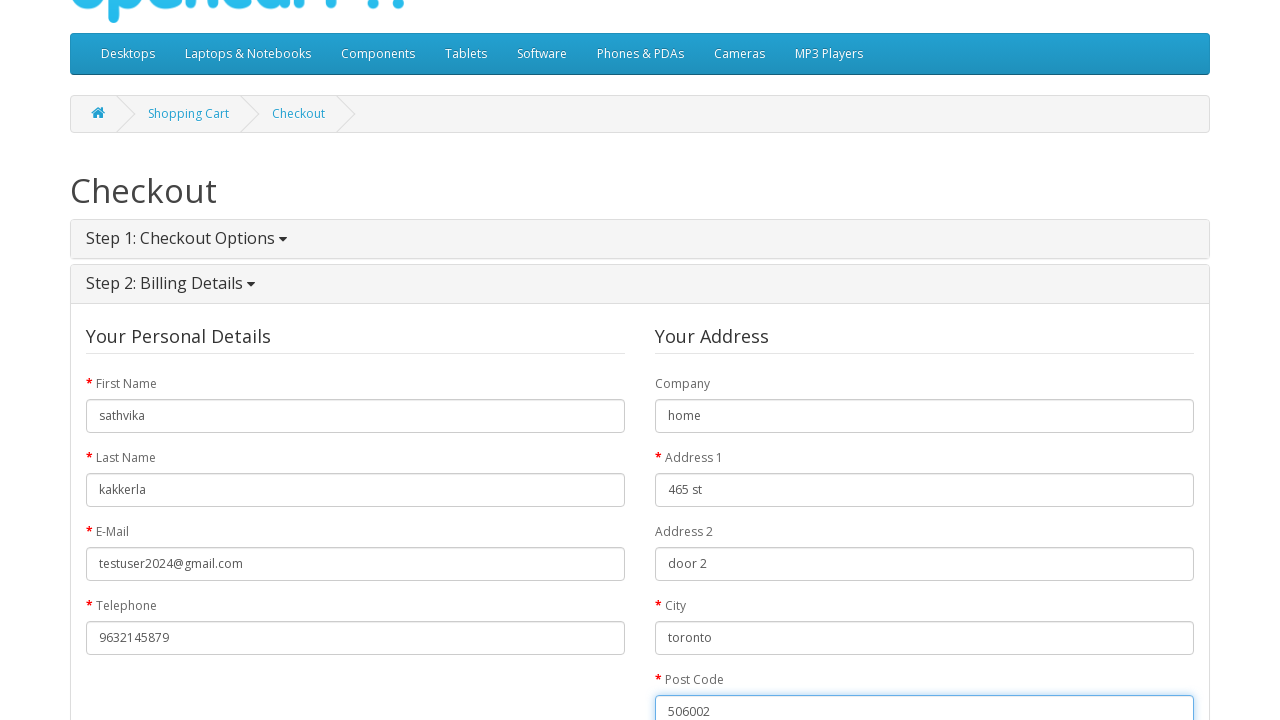

Selected 'British Columbia' from region dropdown on #input-payment-zone
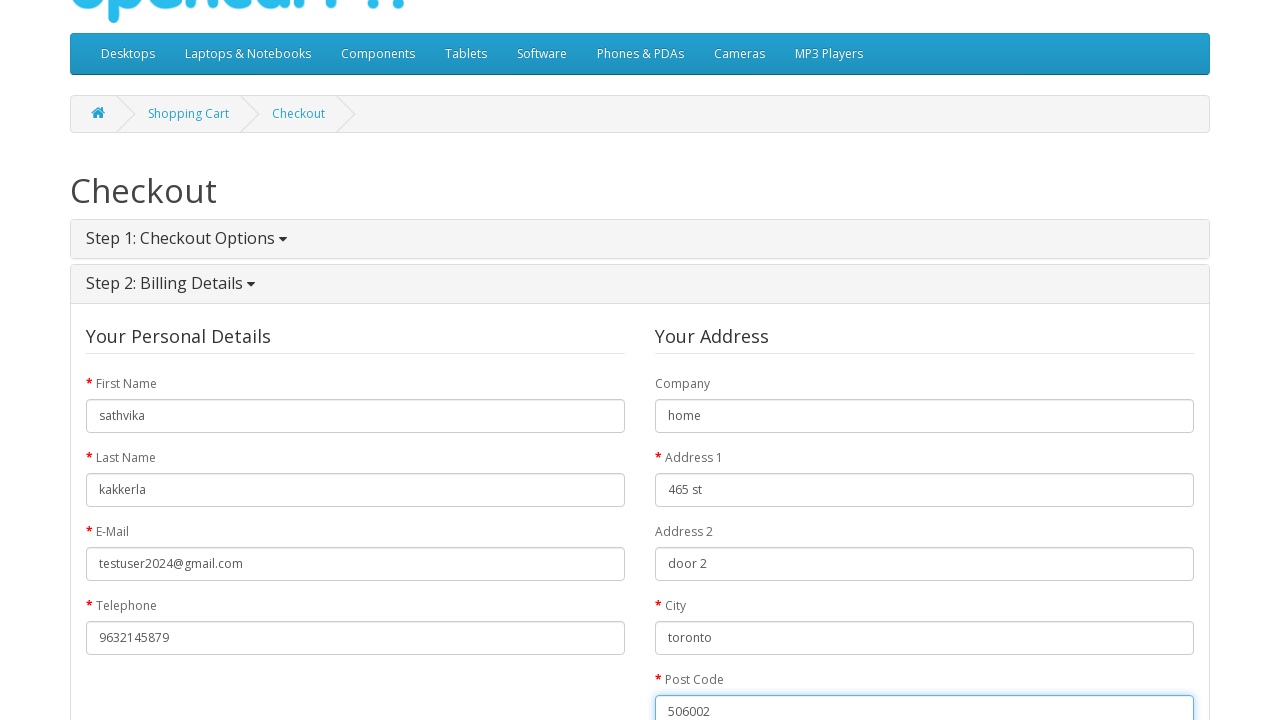

Clicked continue button to proceed from billing details at (1156, 361) on #button-guest
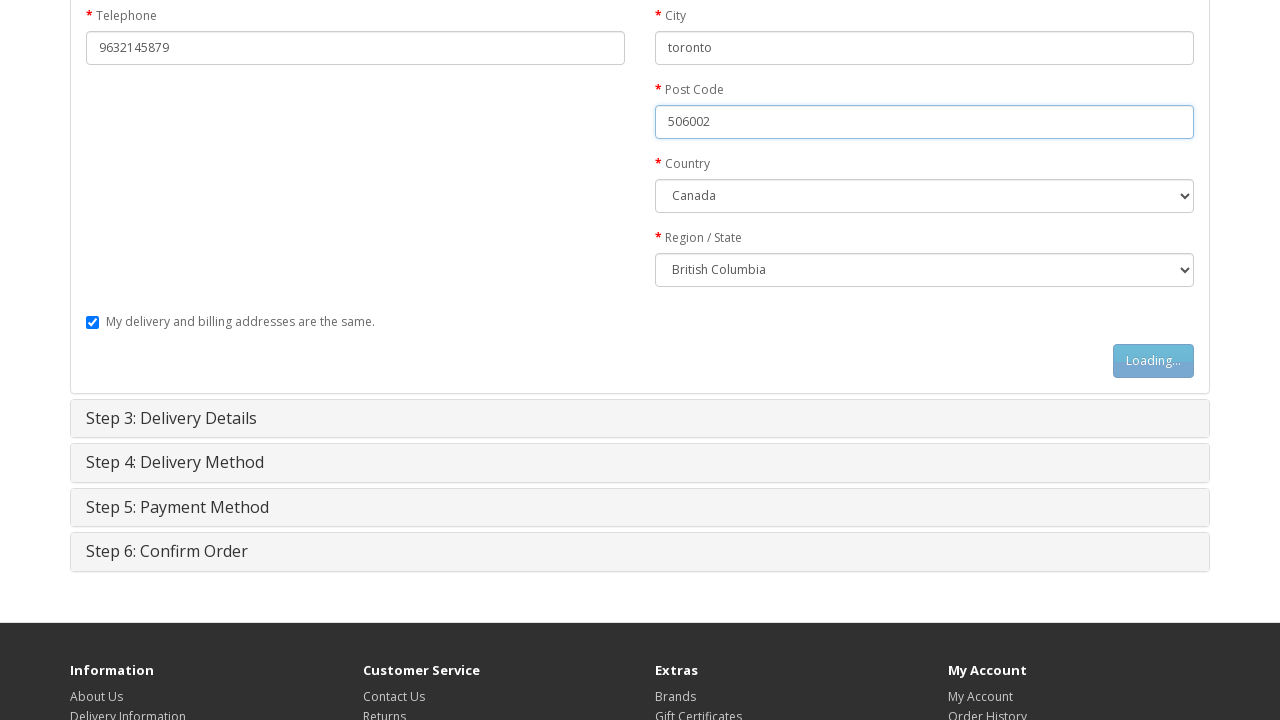

Shipping method page loaded with comment field visible
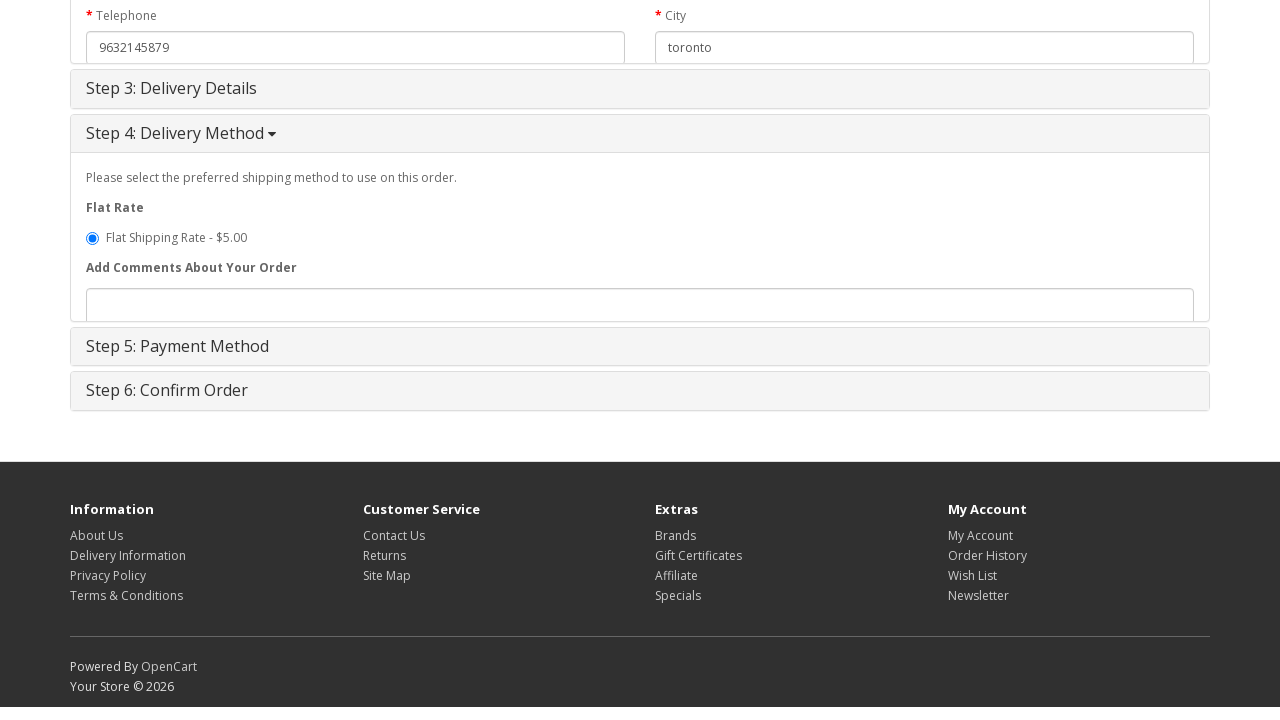

Filled delivery comment field with 'done' on textarea[name='comment']
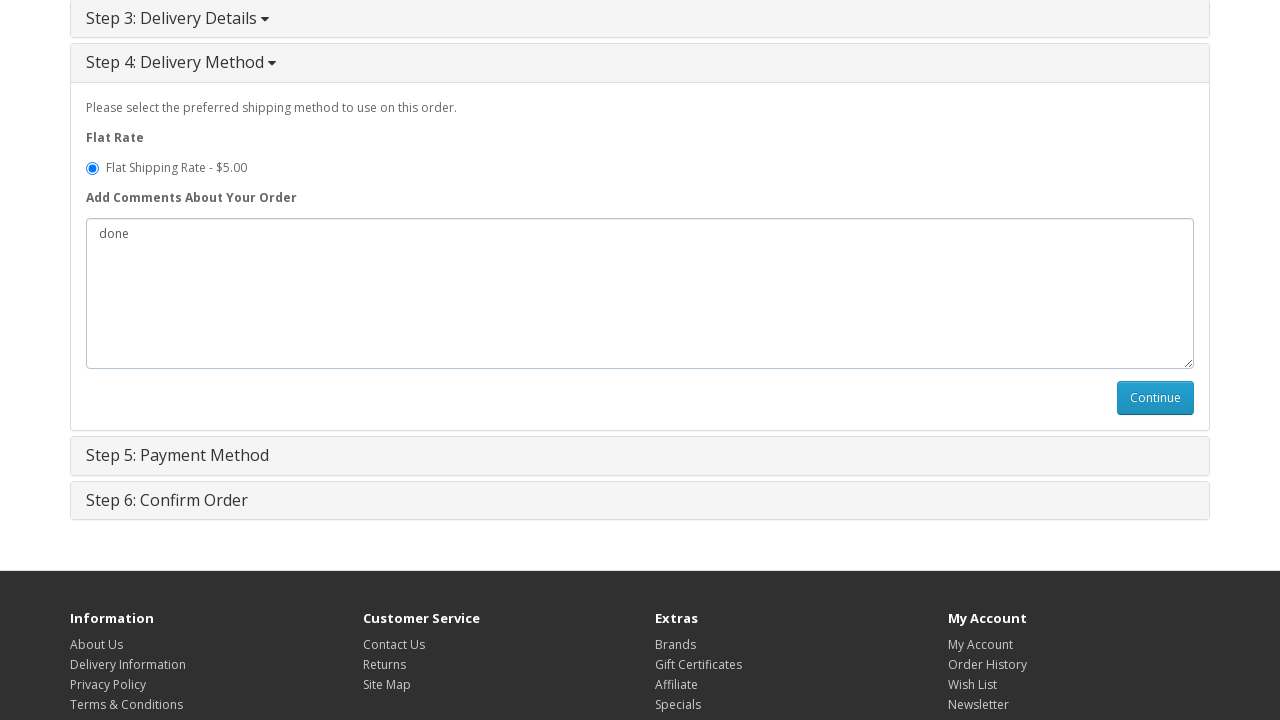

Clicked continue button for shipping method at (1156, 398) on #button-shipping-method
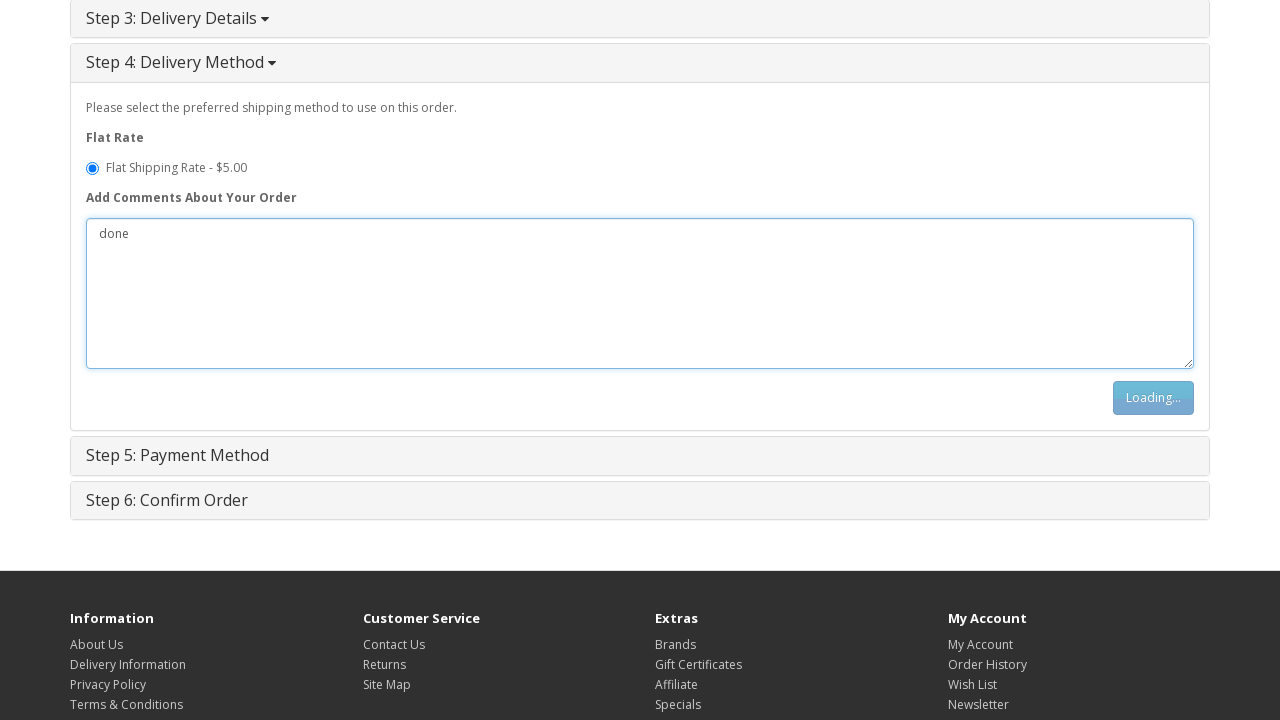

Payment method page loaded with terms checkbox visible
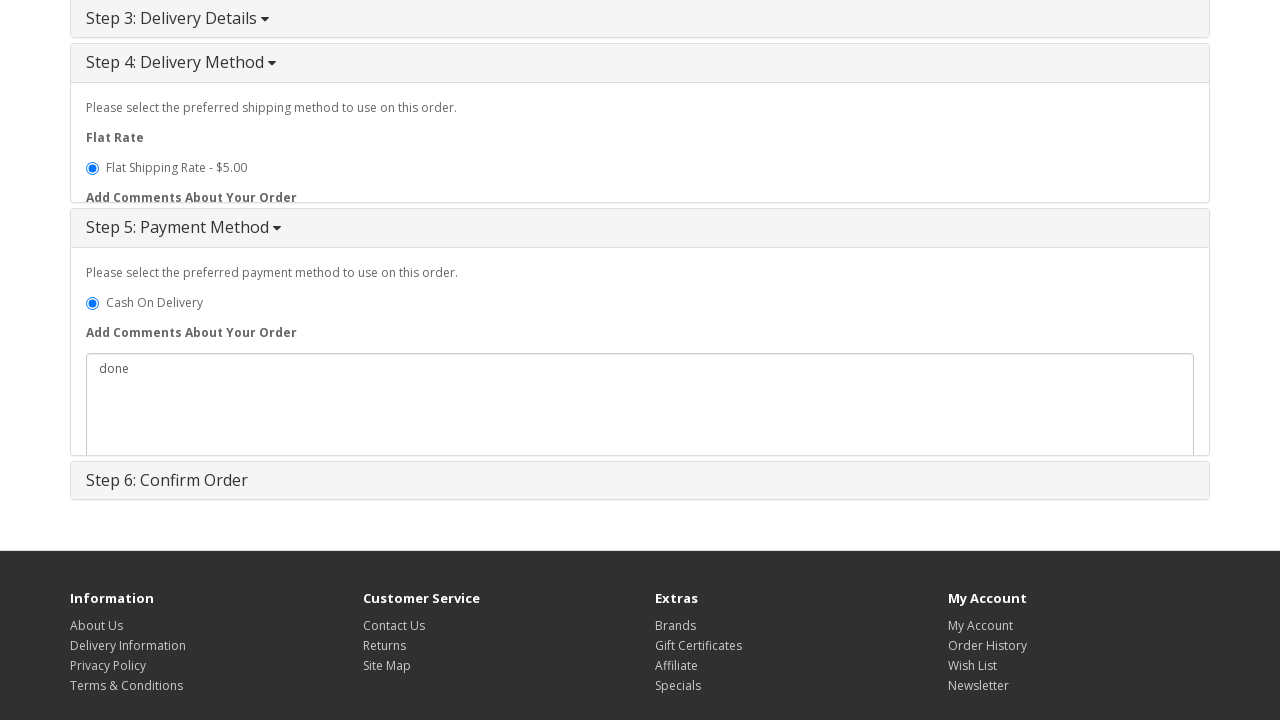

Accepted terms and conditions checkbox at (1102, 409) on //*[@id="collapse-payment-method"]/div/div[2]/div/input[1]
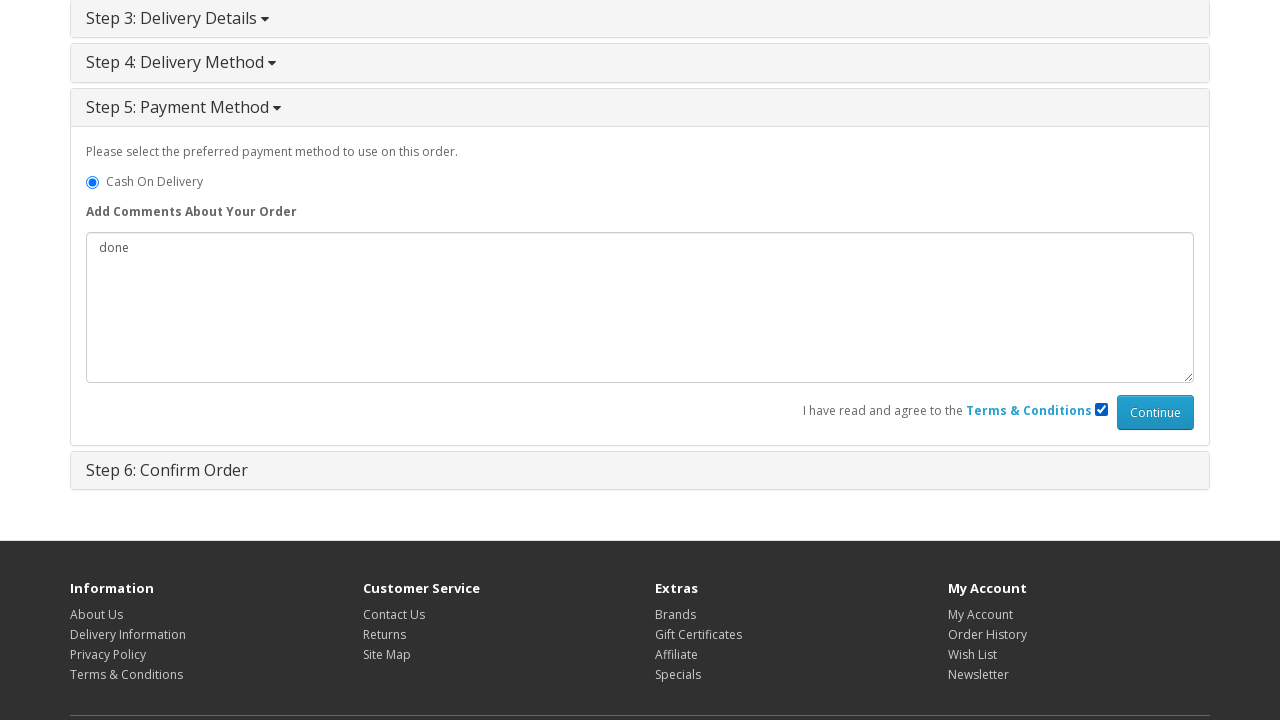

Clicked continue button to proceed to order confirmation at (1156, 412) on #button-payment-method
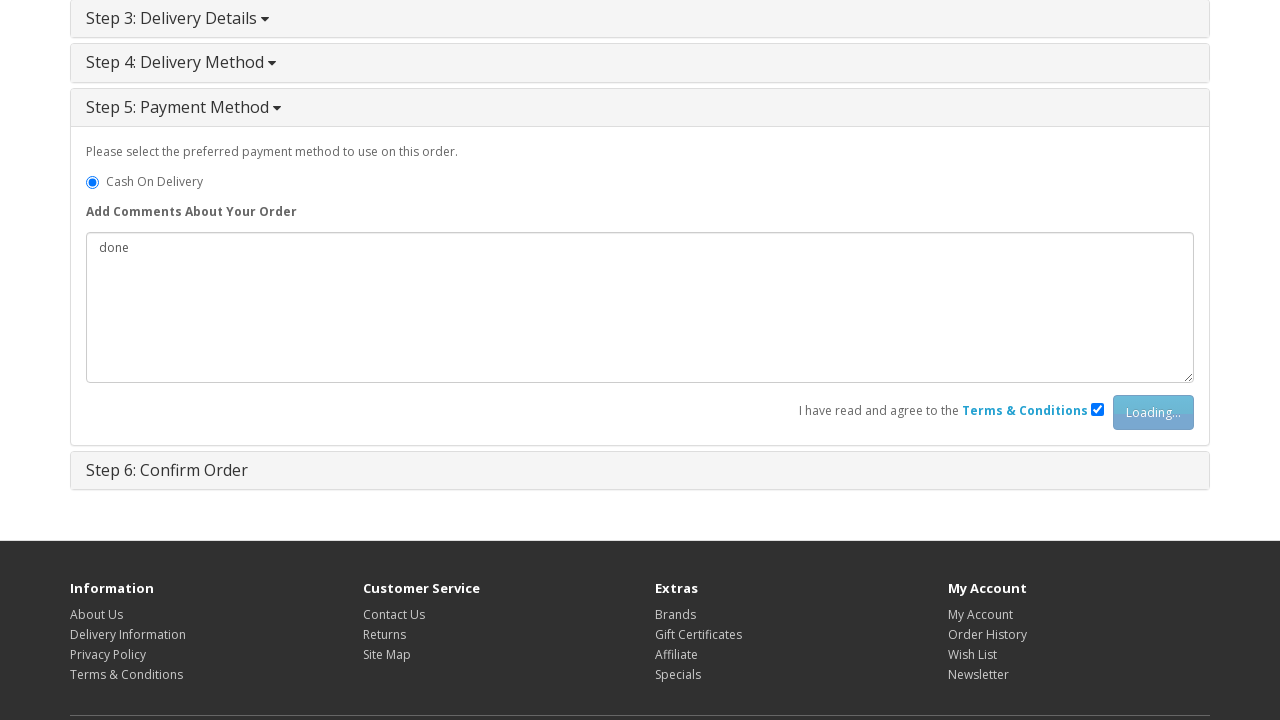

Order confirmation page loaded with confirm button visible
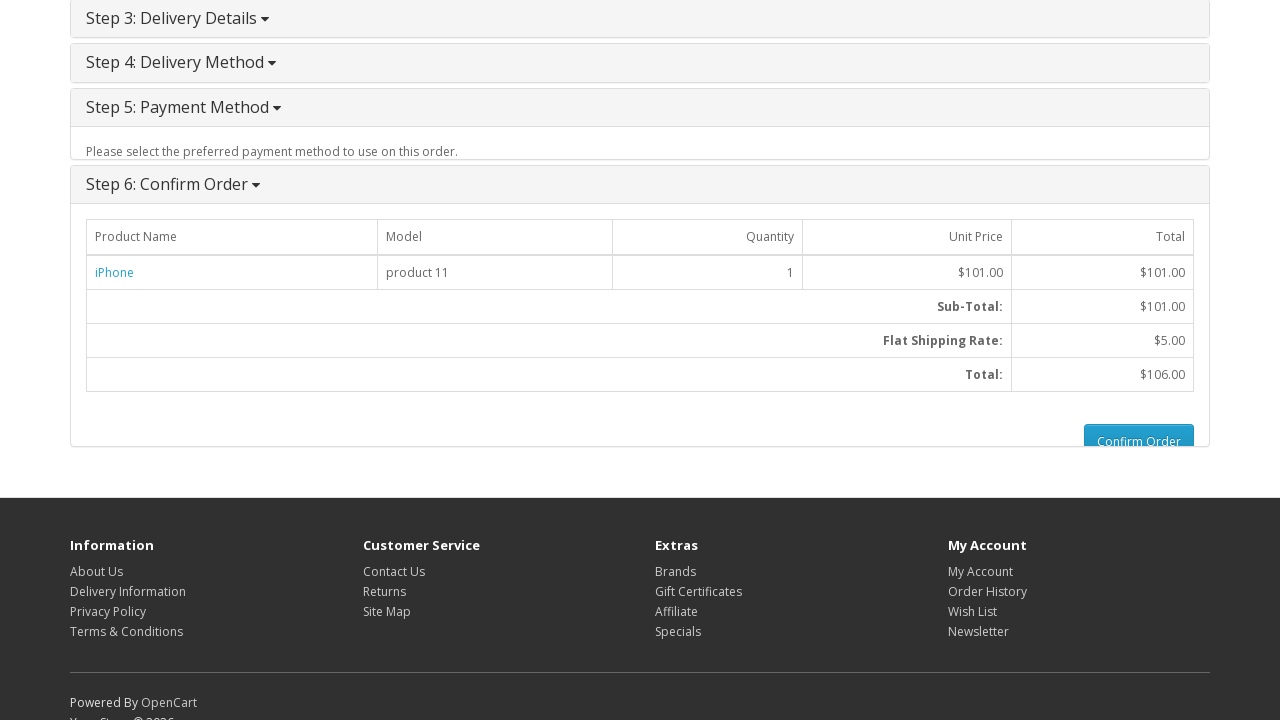

Clicked confirm order button to complete checkout at (1139, 409) on #button-confirm
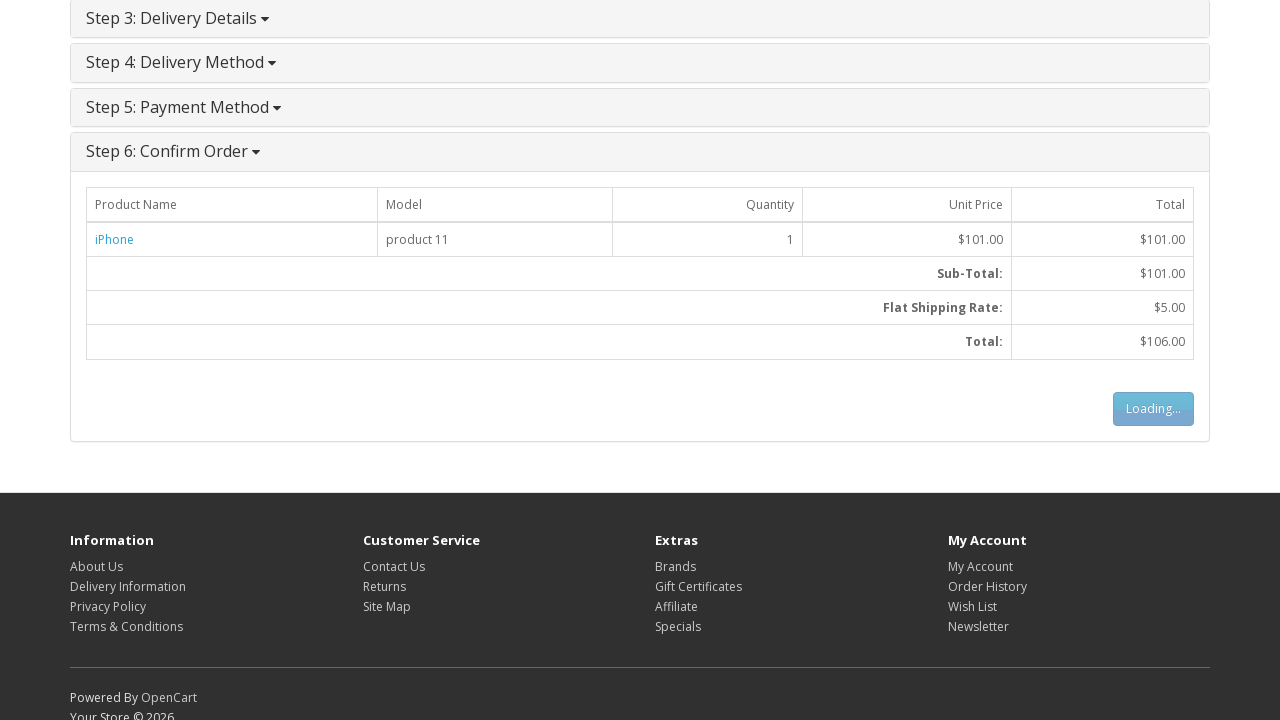

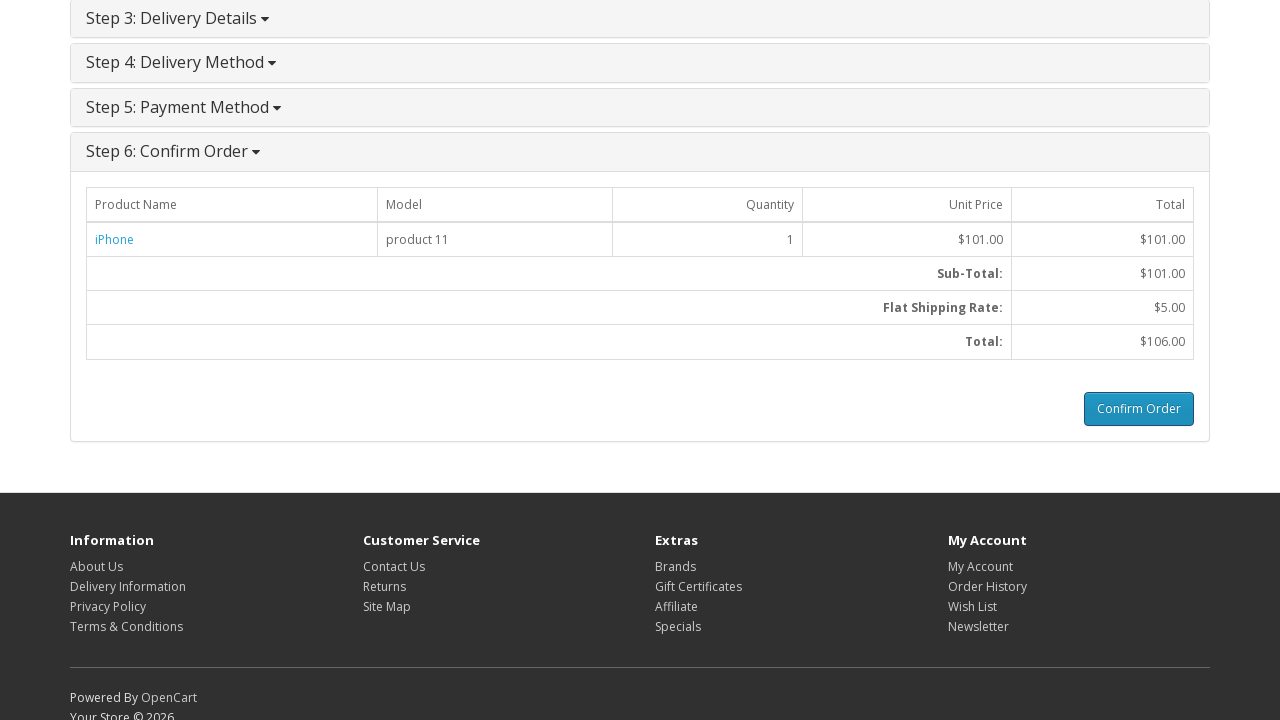